Navigates to EaseMyTrip website and performs keyboard navigation using TAB key twice followed by ENTER to interact with page elements

Starting URL: https://www.easemytrip.com/

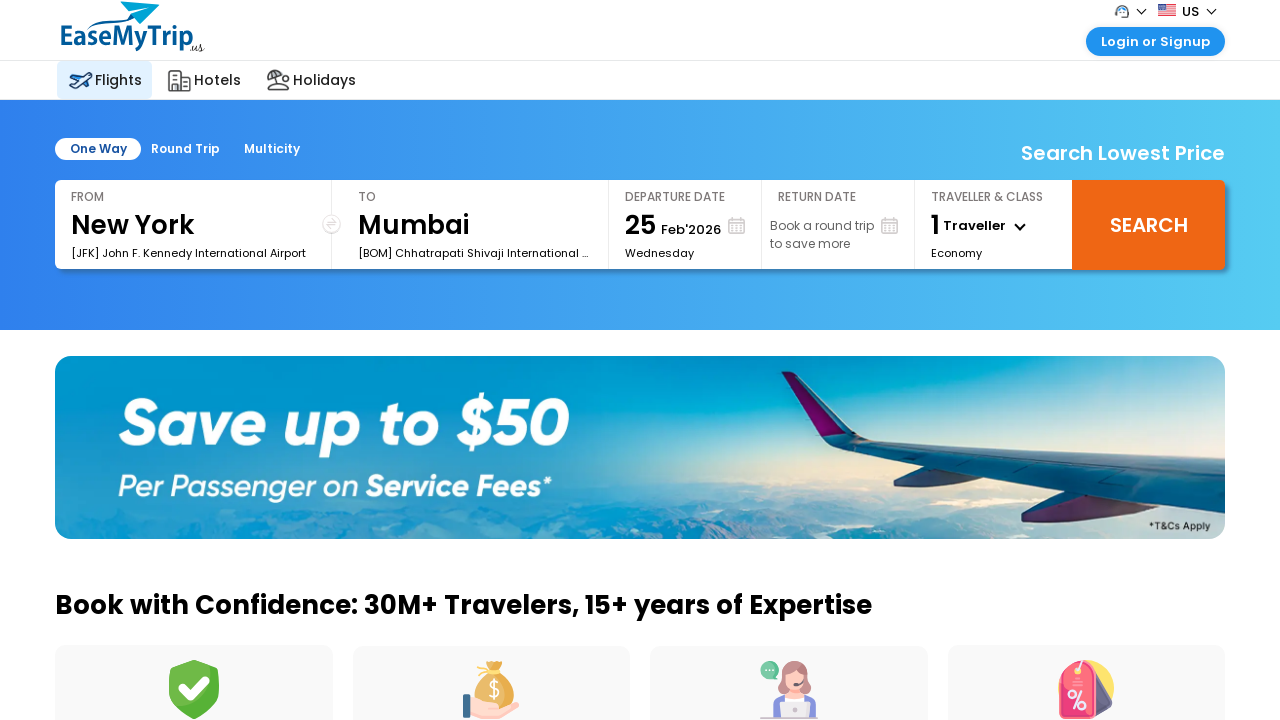

Pressed TAB key to navigate to first element
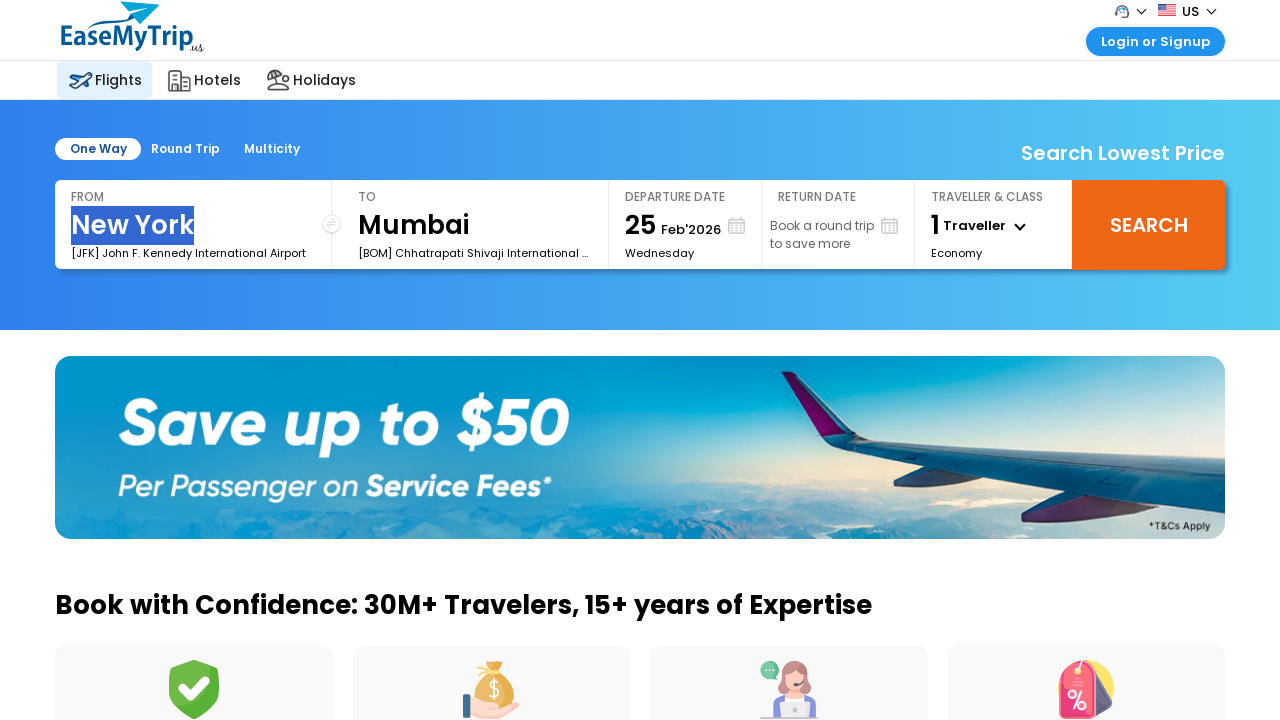

Waited 5 seconds before next action
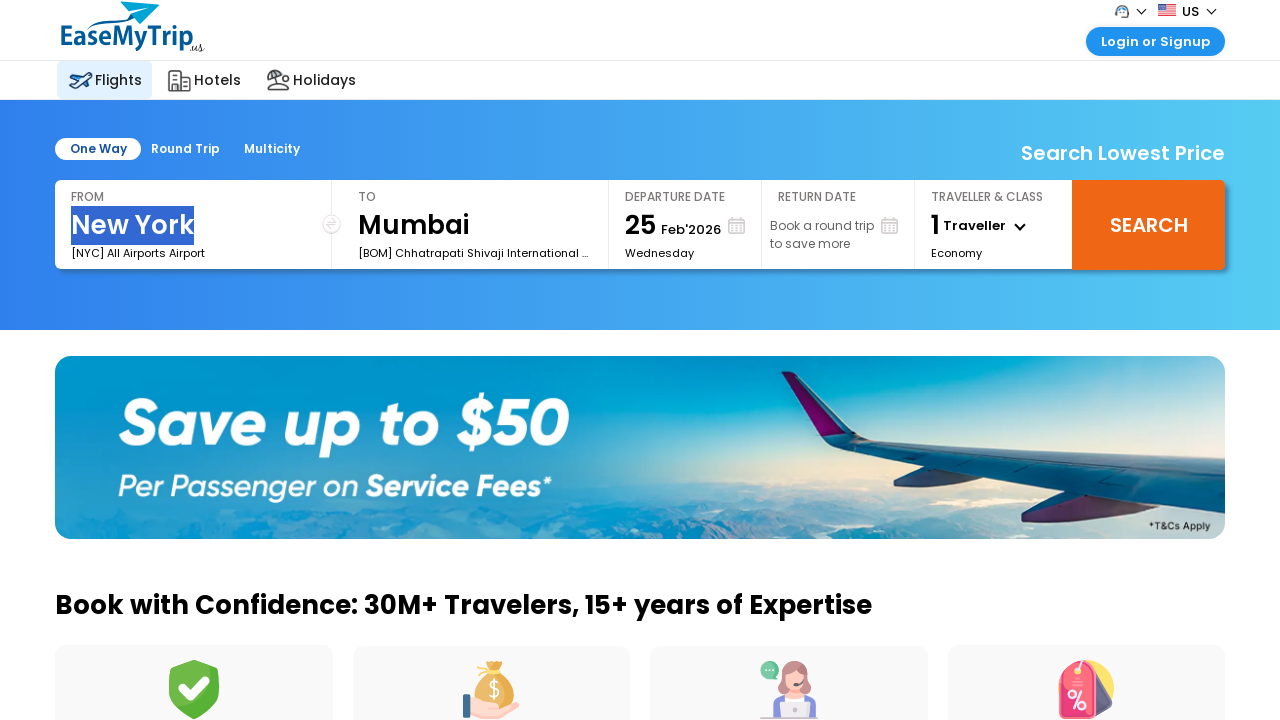

Pressed TAB key again to navigate to second element
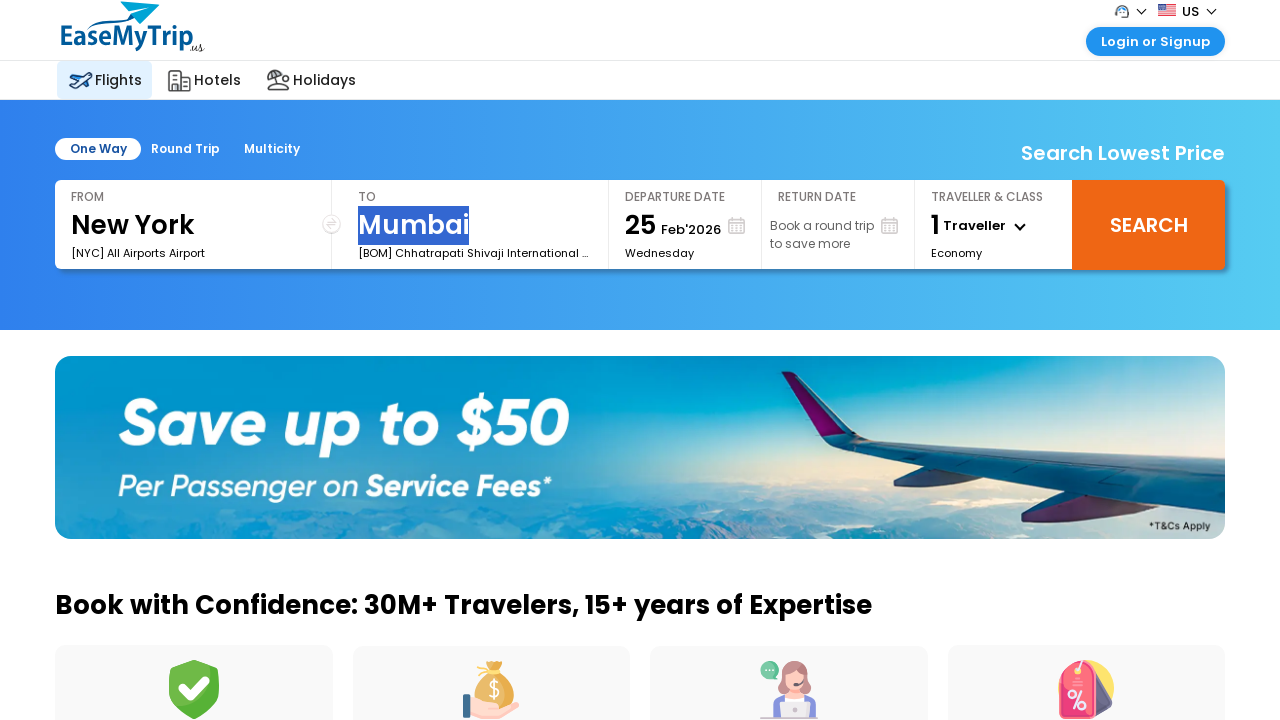

Pressed ENTER to interact with the focused element
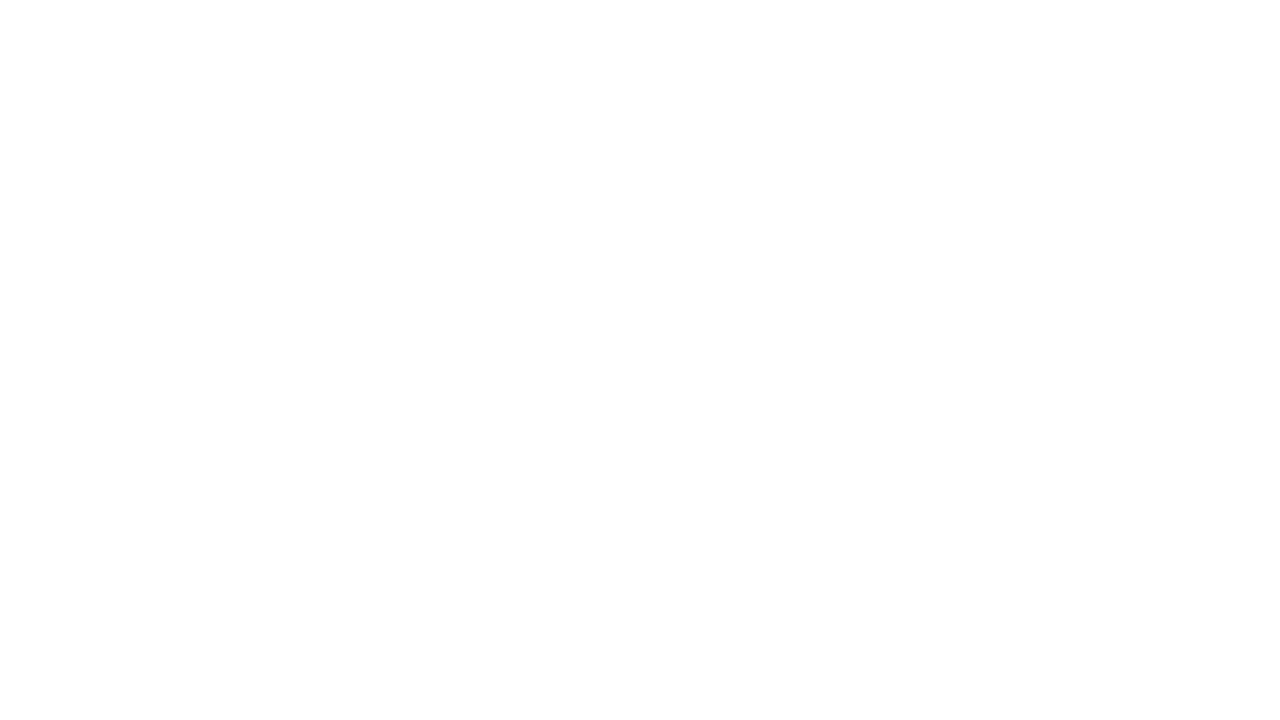

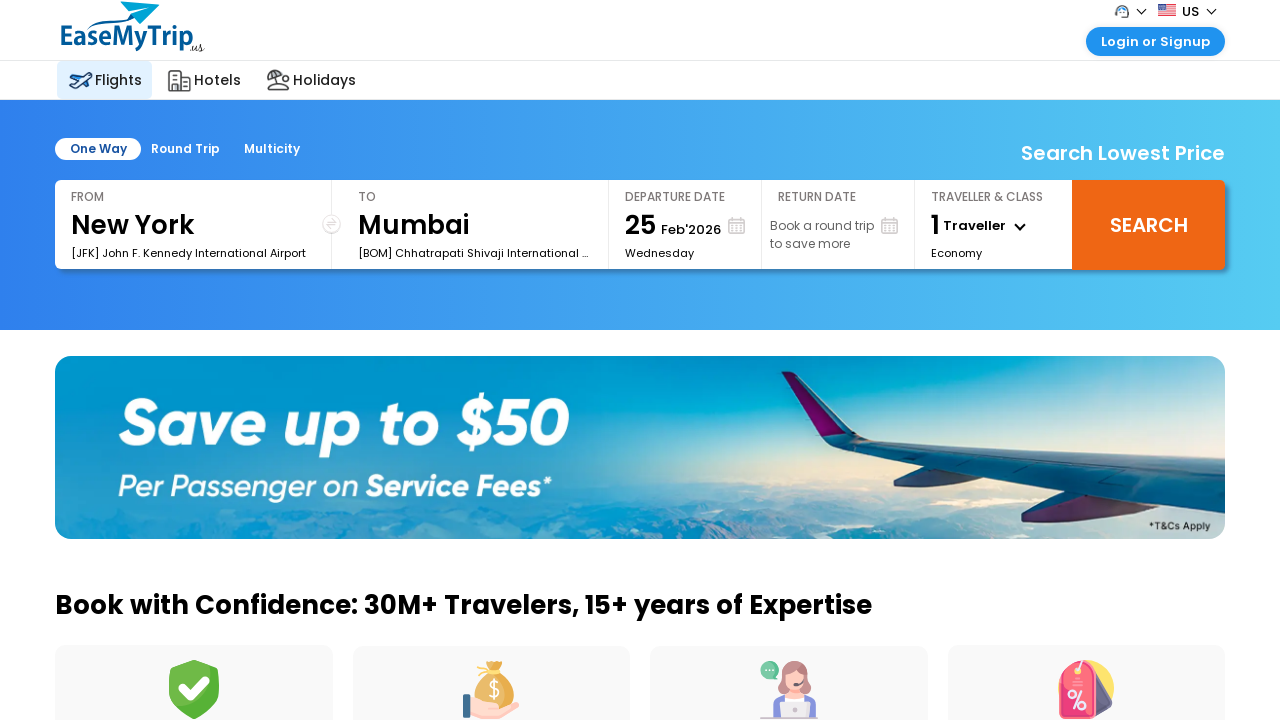